Tests JavaScript confirm alert handling by clicking a button that triggers a confirm dialog and then dismissing it by clicking cancel

Starting URL: https://omayo.blogspot.com/

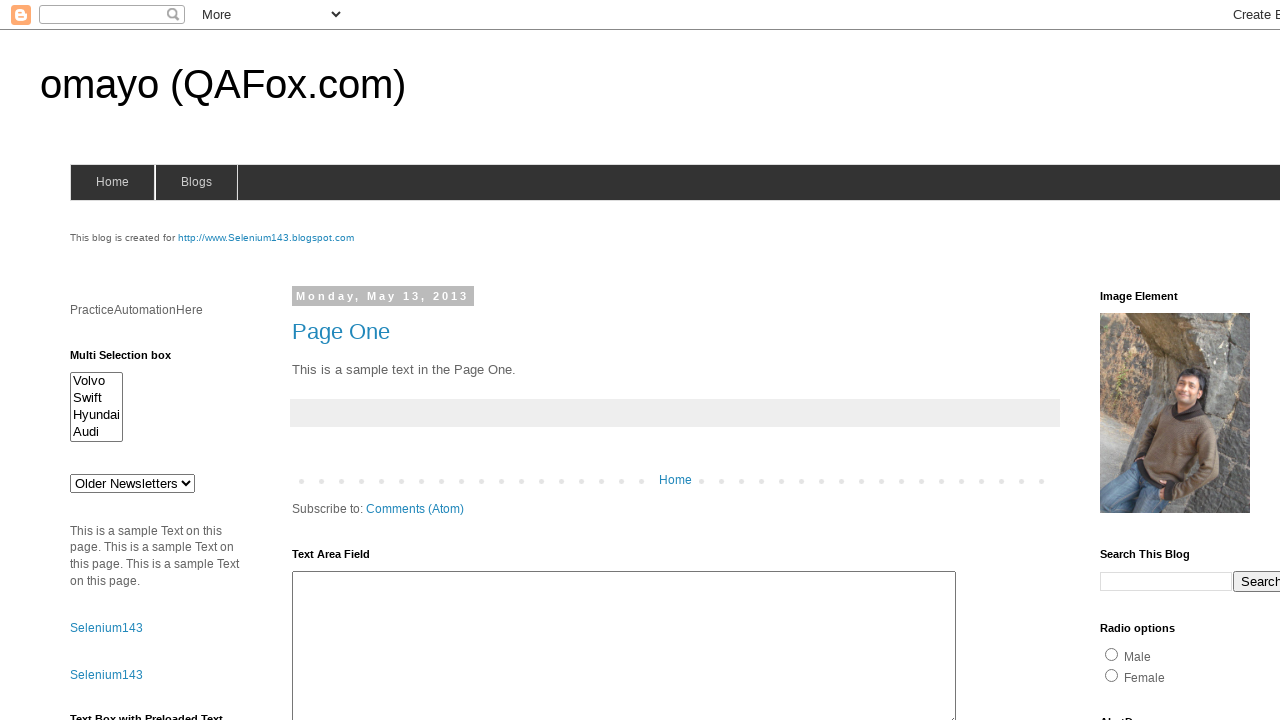

Set up dialog handler to dismiss confirm dialogs by clicking Cancel
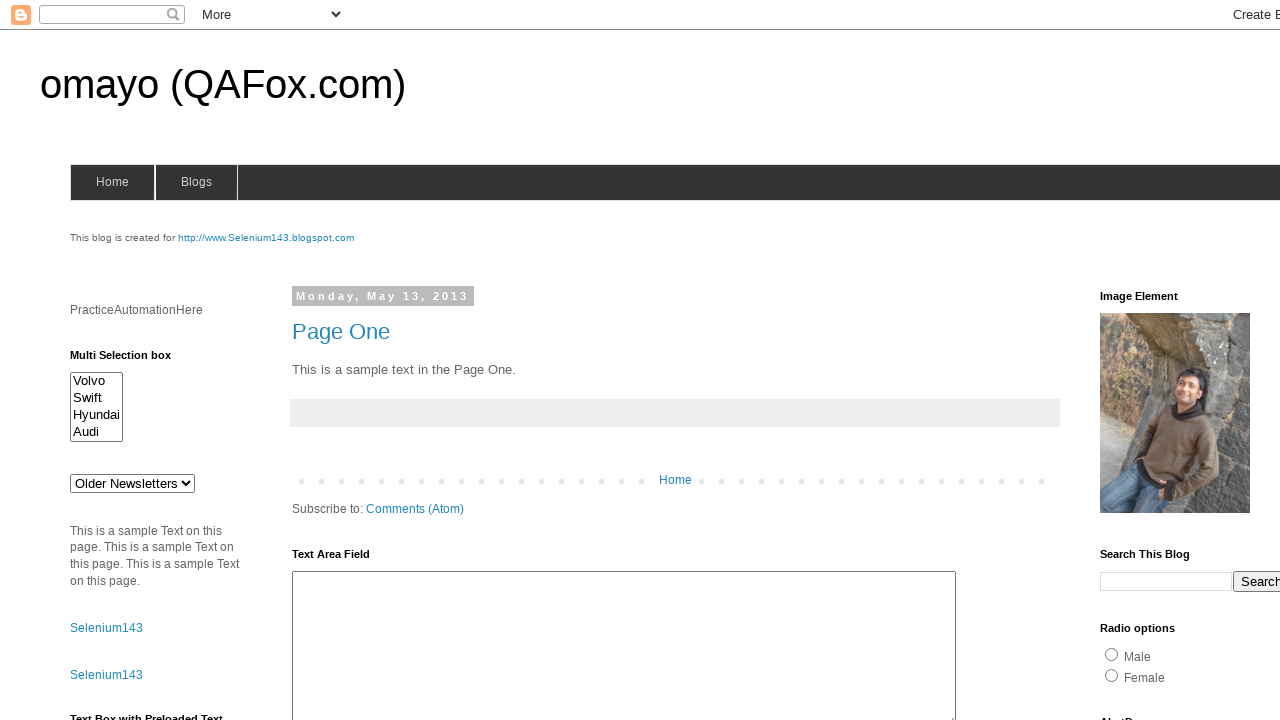

Clicked the confirm alert button at (1155, 361) on #confirm
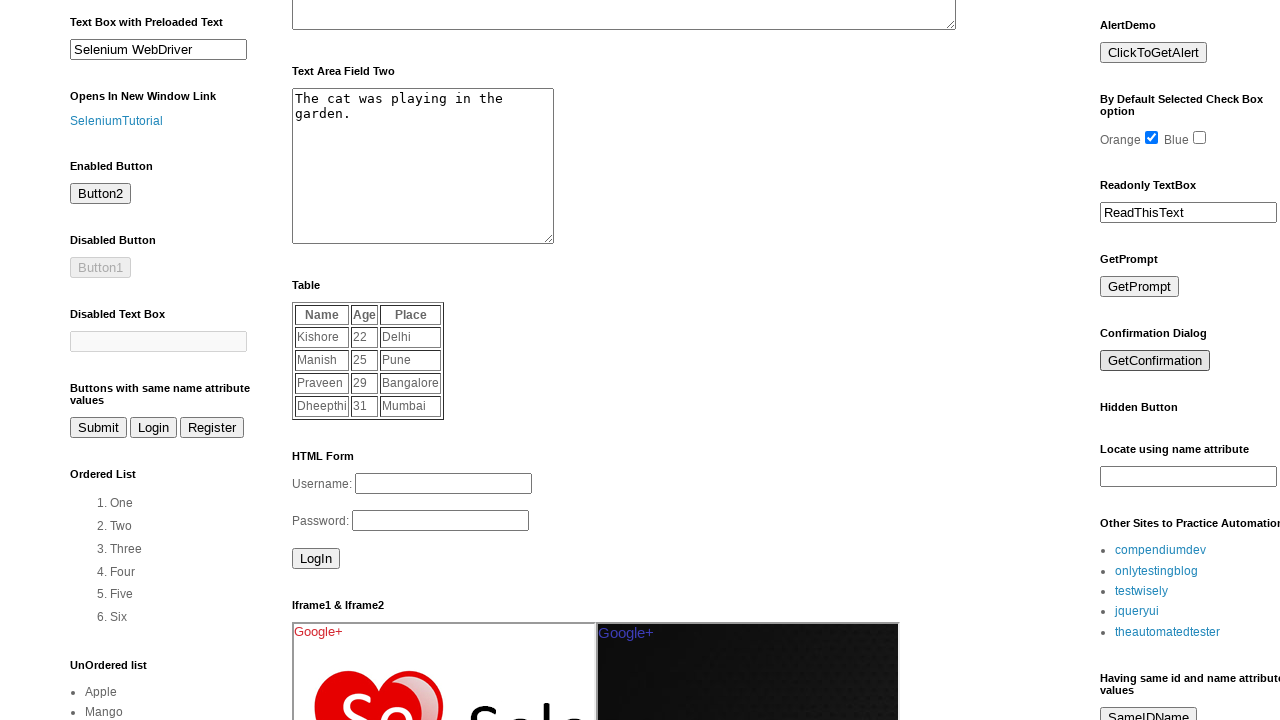

Waited for dialog to be dismissed
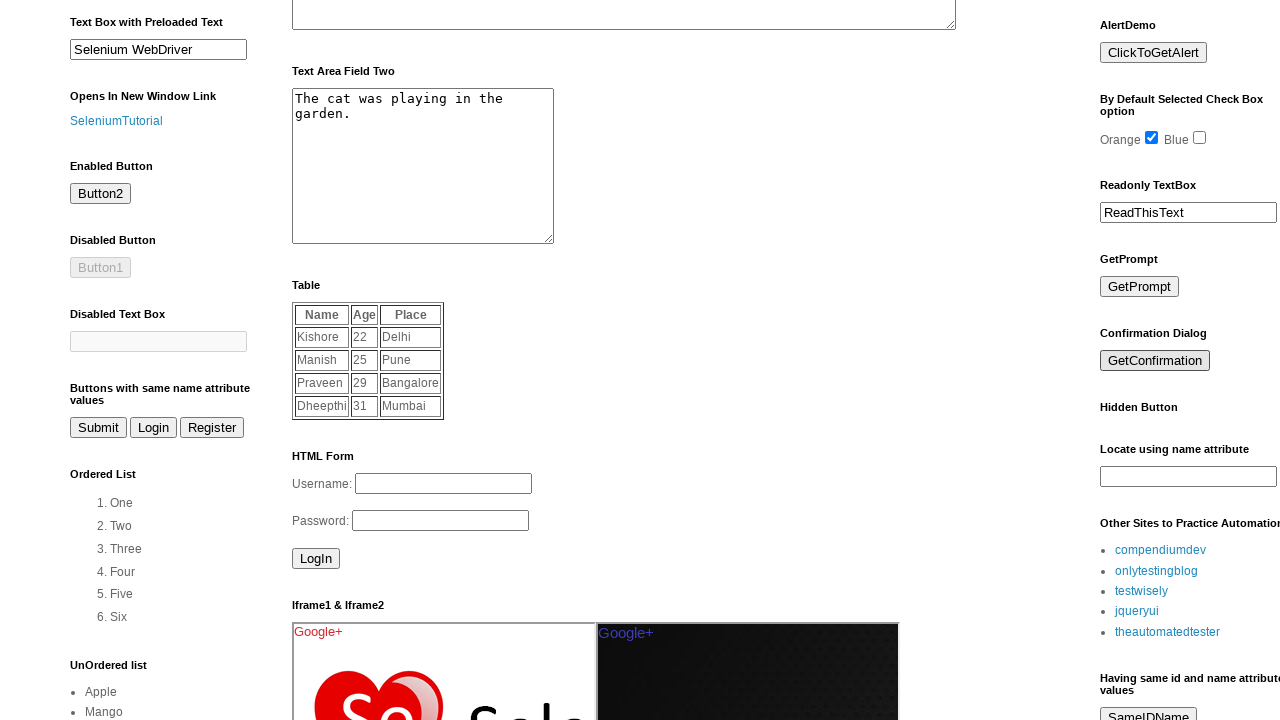

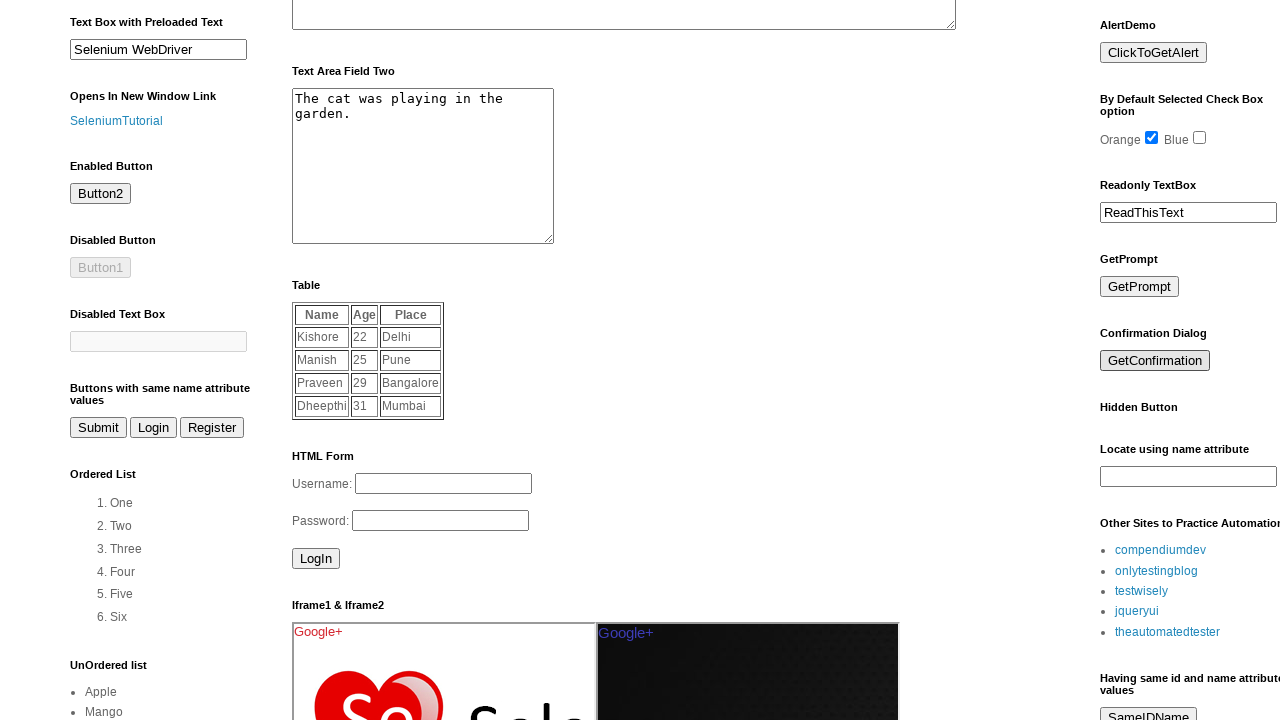